Tests e-commerce cart functionality by adding specific products (Cucumber, Tomato, Beetroot, Apple) to the shopping cart and proceeding to checkout on a grocery shopping practice site.

Starting URL: https://rahulshettyacademy.com/seleniumPractise/#/

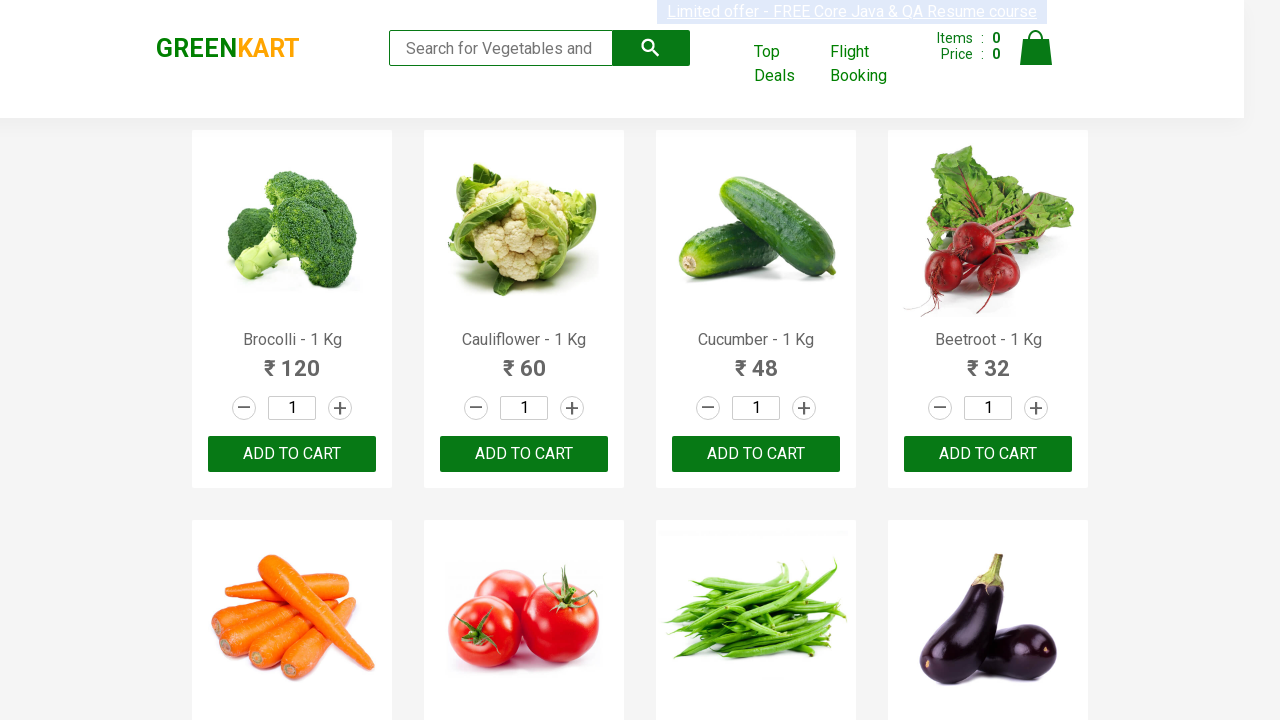

Waited for product names to load on the grocery shopping page
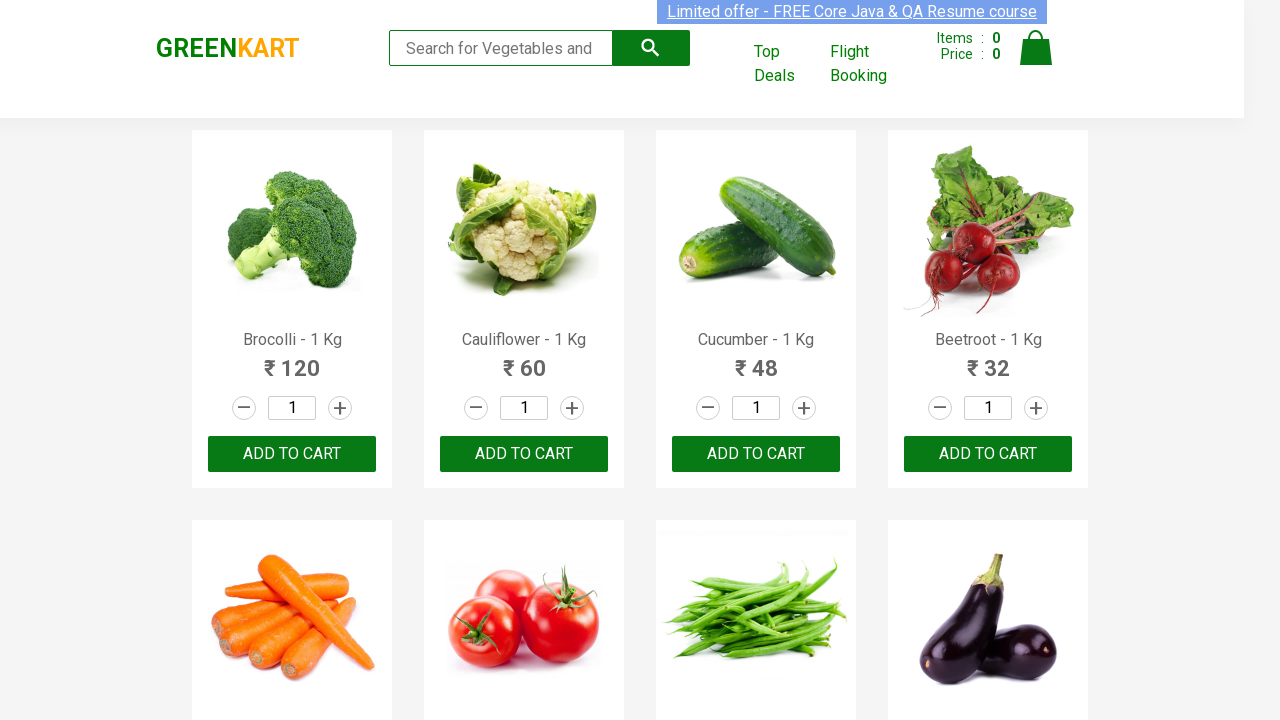

Retrieved all product name elements from the page
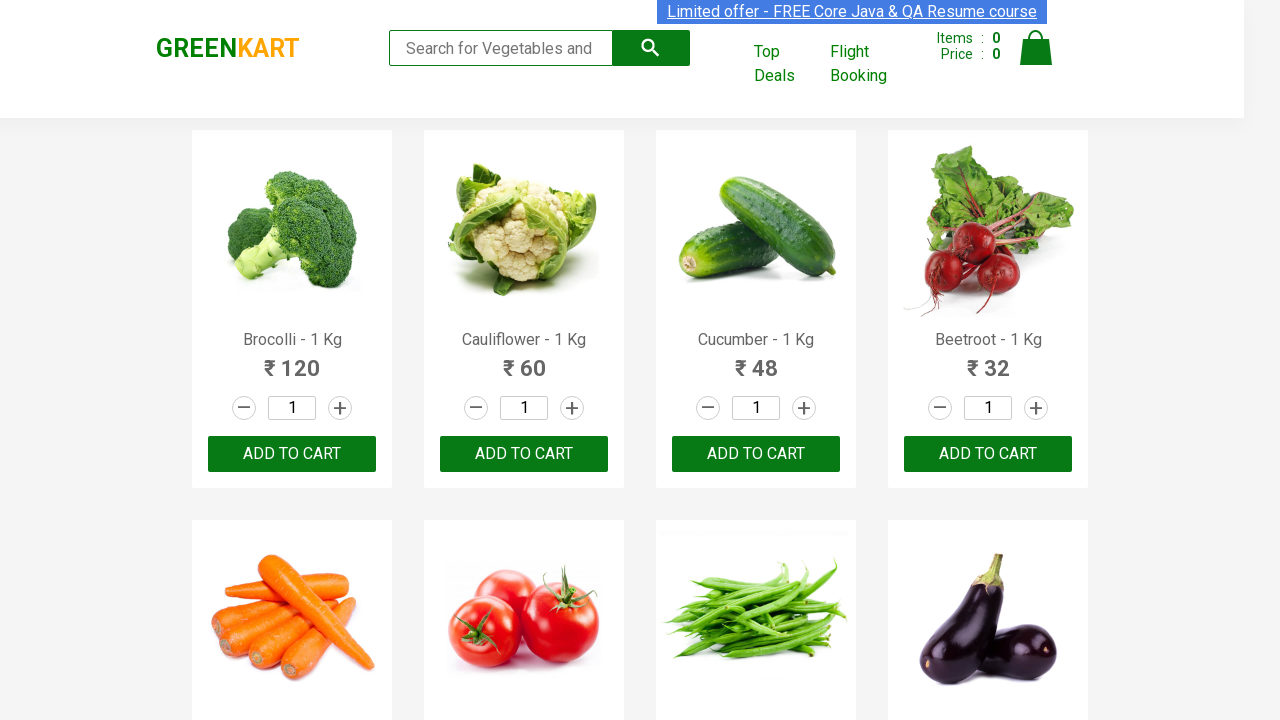

Retrieved all 'Add to Cart' buttons for products
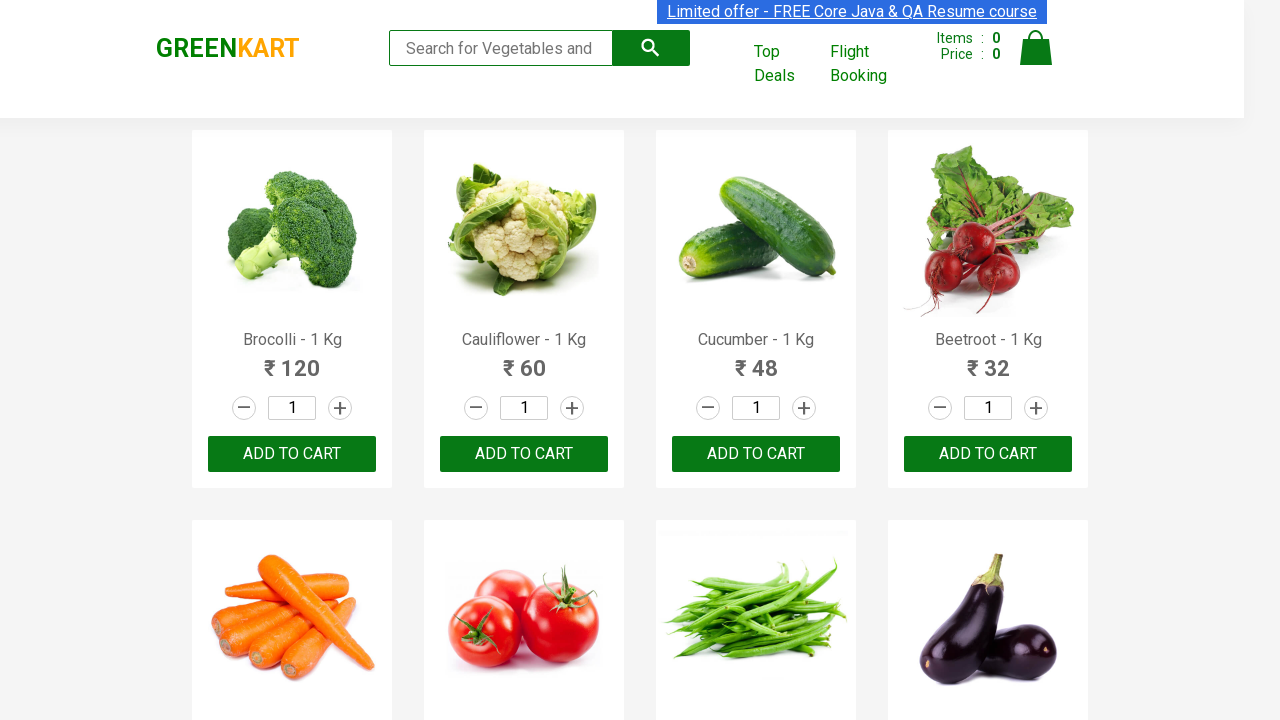

Clicked 'Add to Cart' button for Cucumber at (756, 454) on div.product-action button >> nth=2
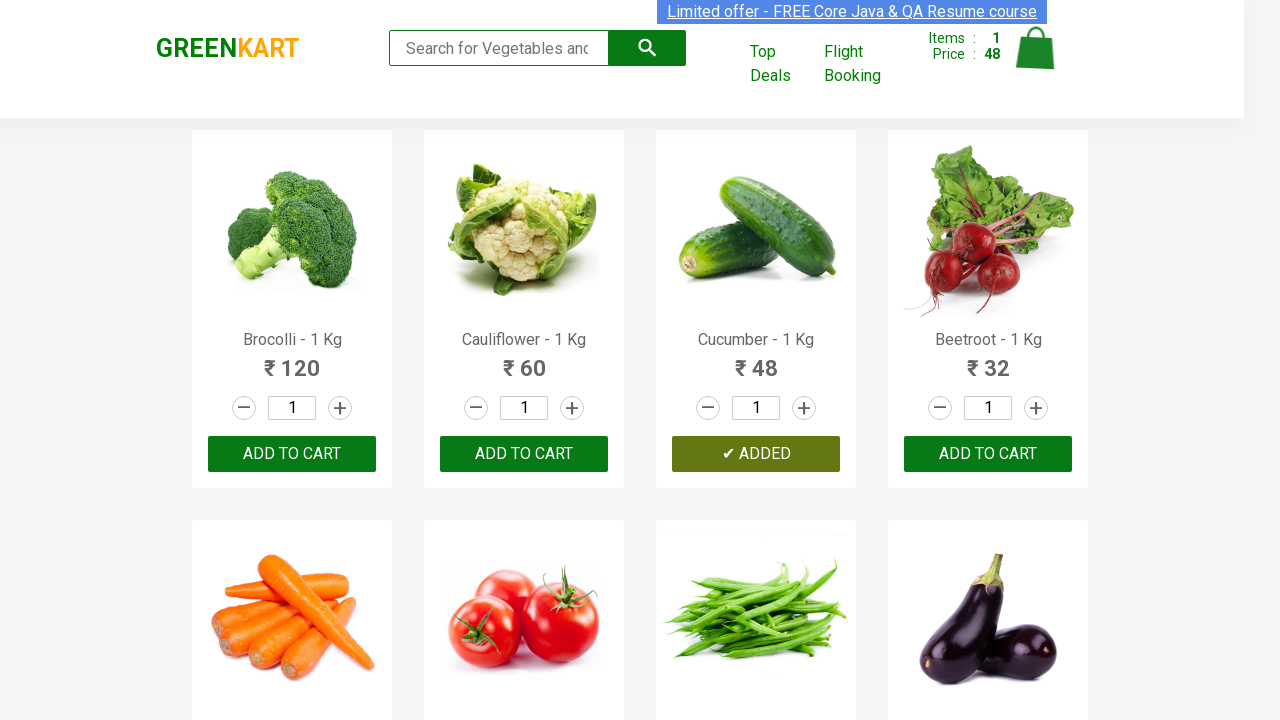

Waited for cart to update after adding Cucumber (1/4 items added)
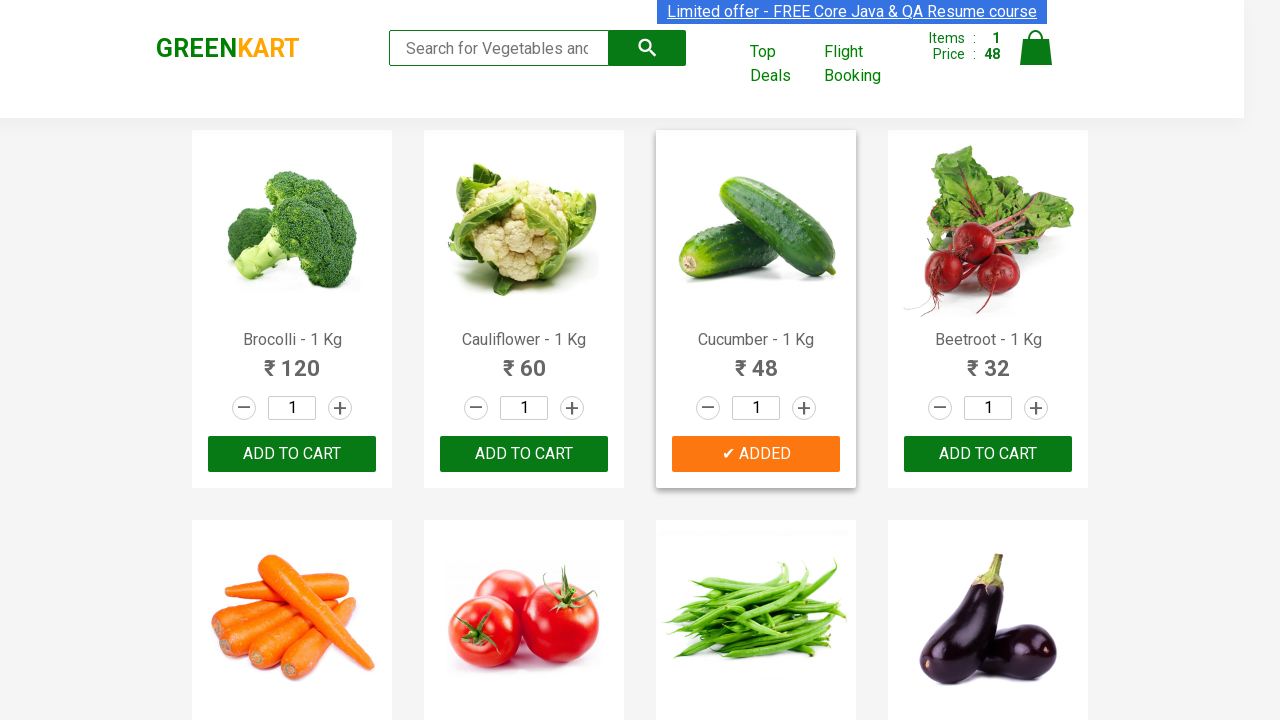

Clicked 'Add to Cart' button for Beetroot at (988, 454) on div.product-action button >> nth=3
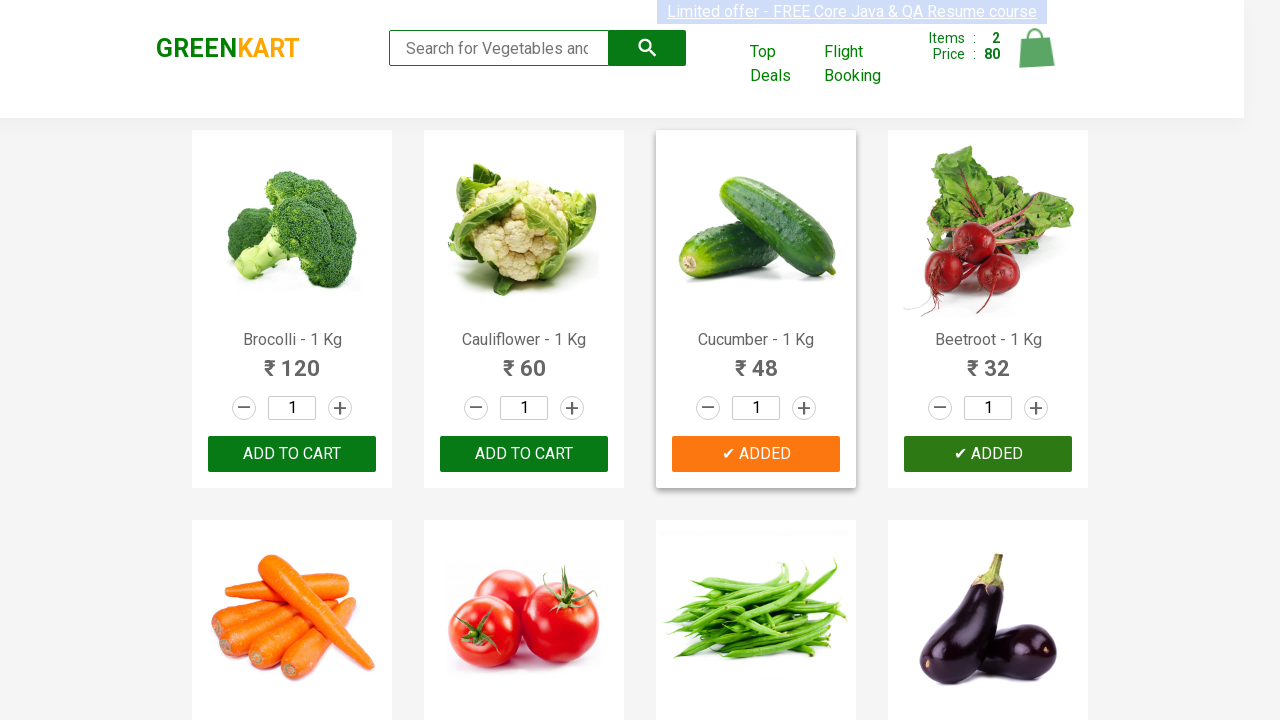

Waited for cart to update after adding Beetroot (2/4 items added)
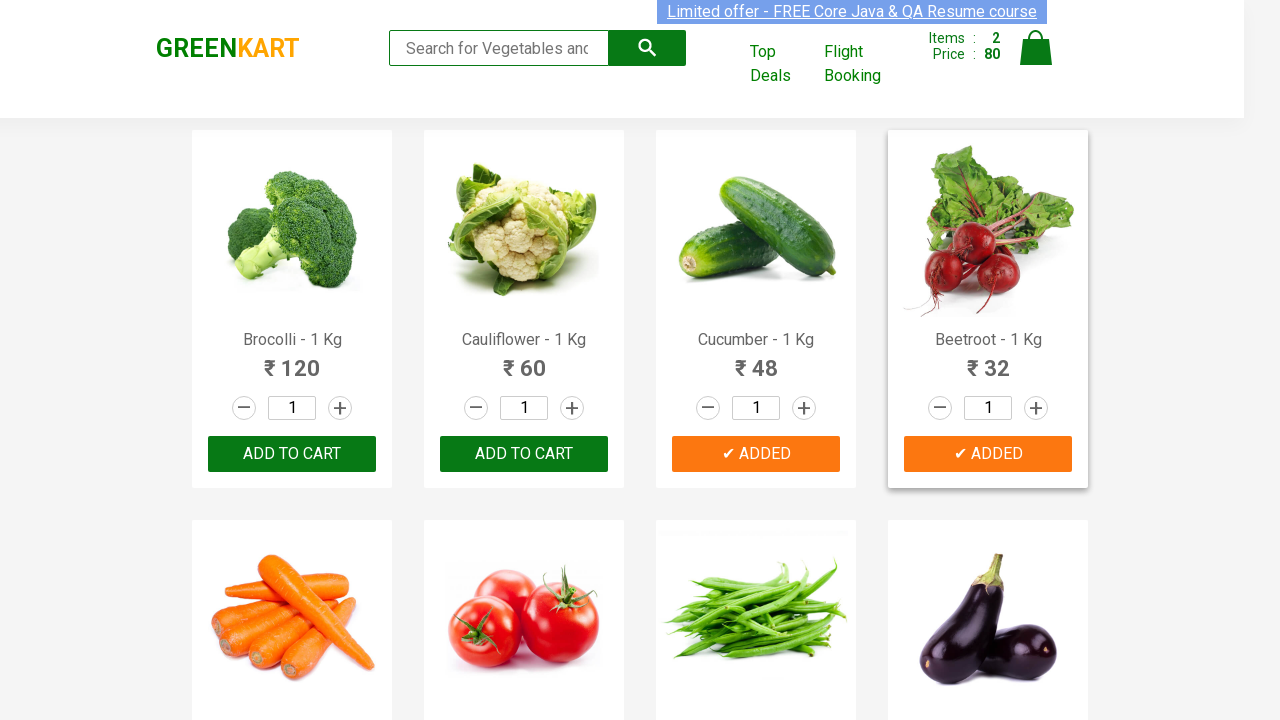

Clicked 'Add to Cart' button for Tomato at (524, 360) on div.product-action button >> nth=5
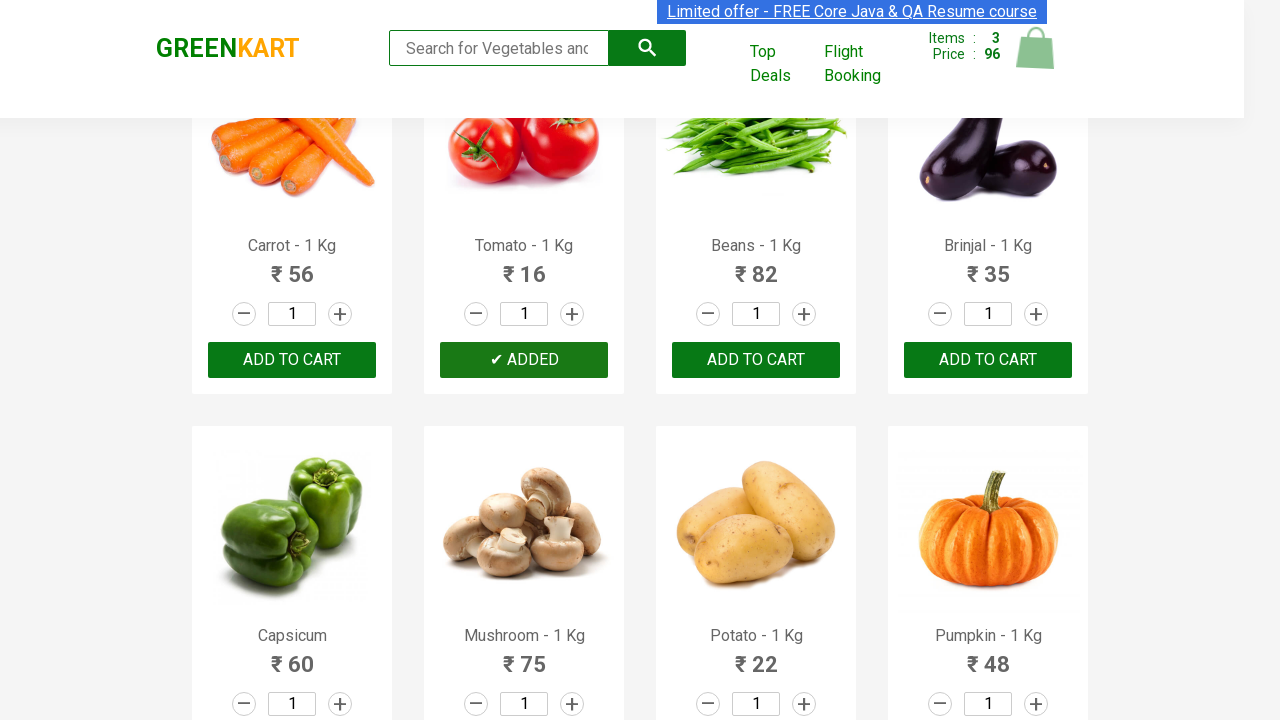

Waited for cart to update after adding Tomato (3/4 items added)
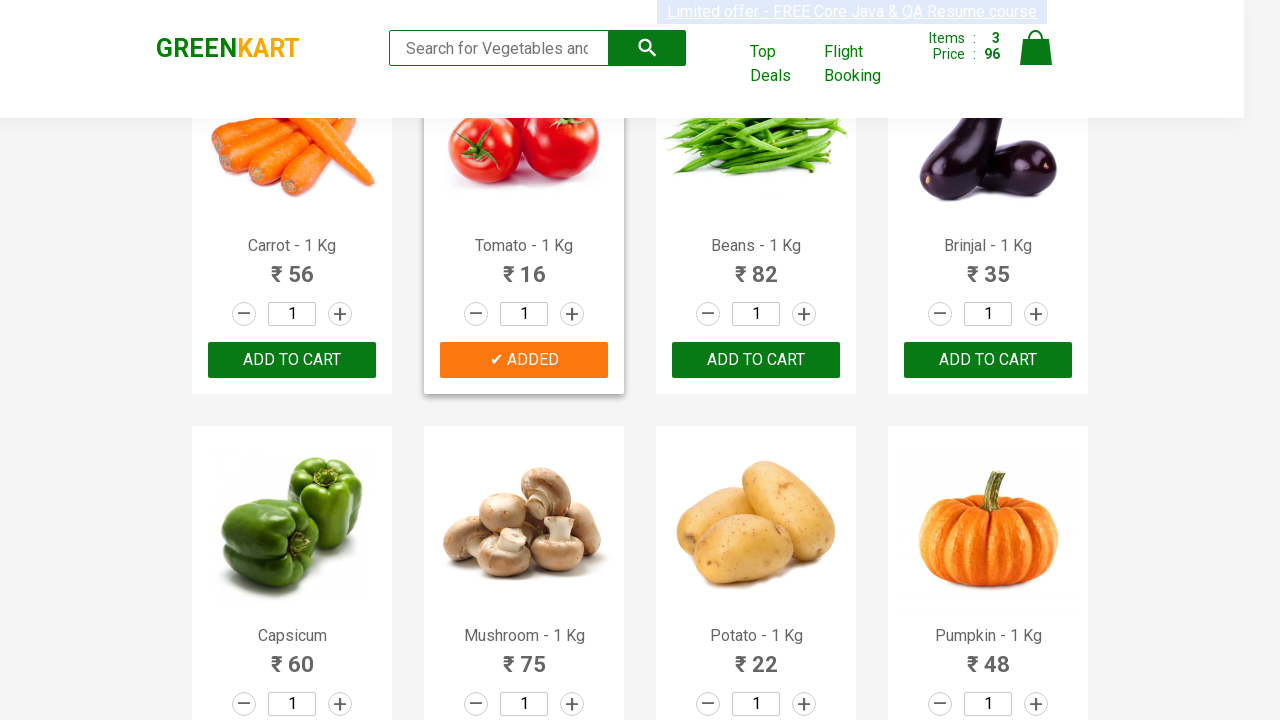

Clicked 'Add to Cart' button for Apple at (756, 360) on div.product-action button >> nth=14
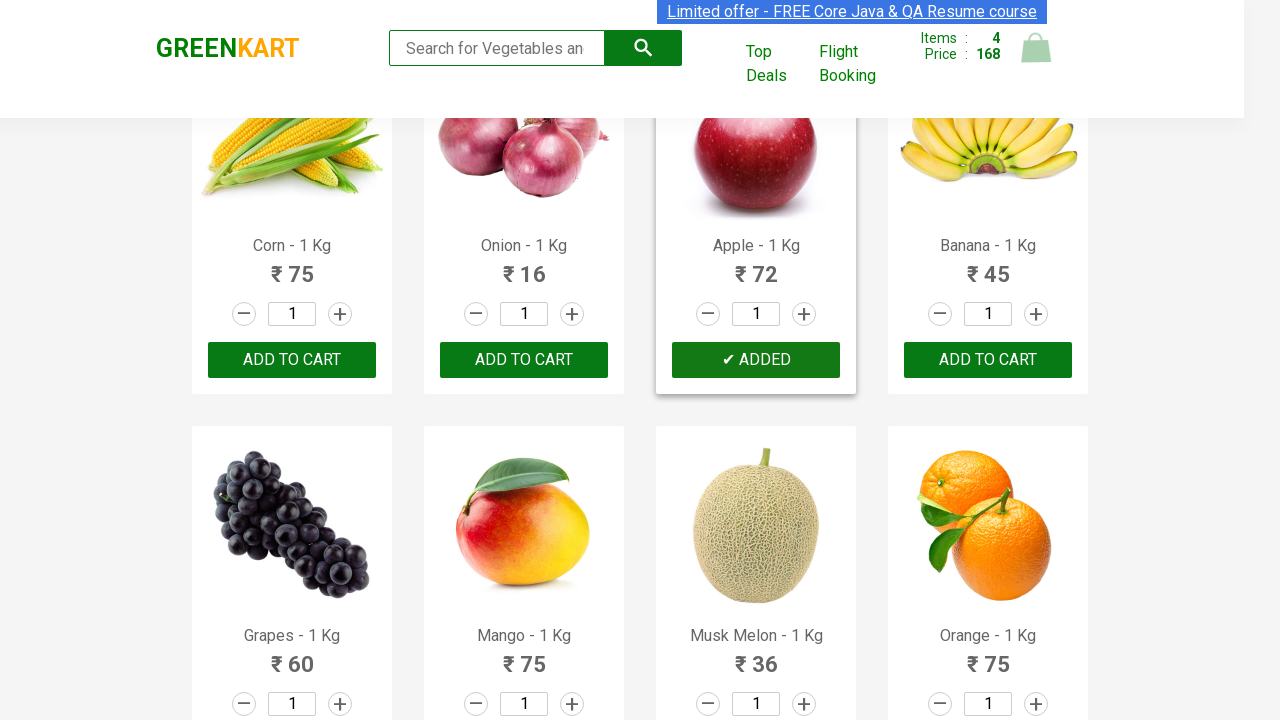

Waited for cart to update after adding Apple (4/4 items added)
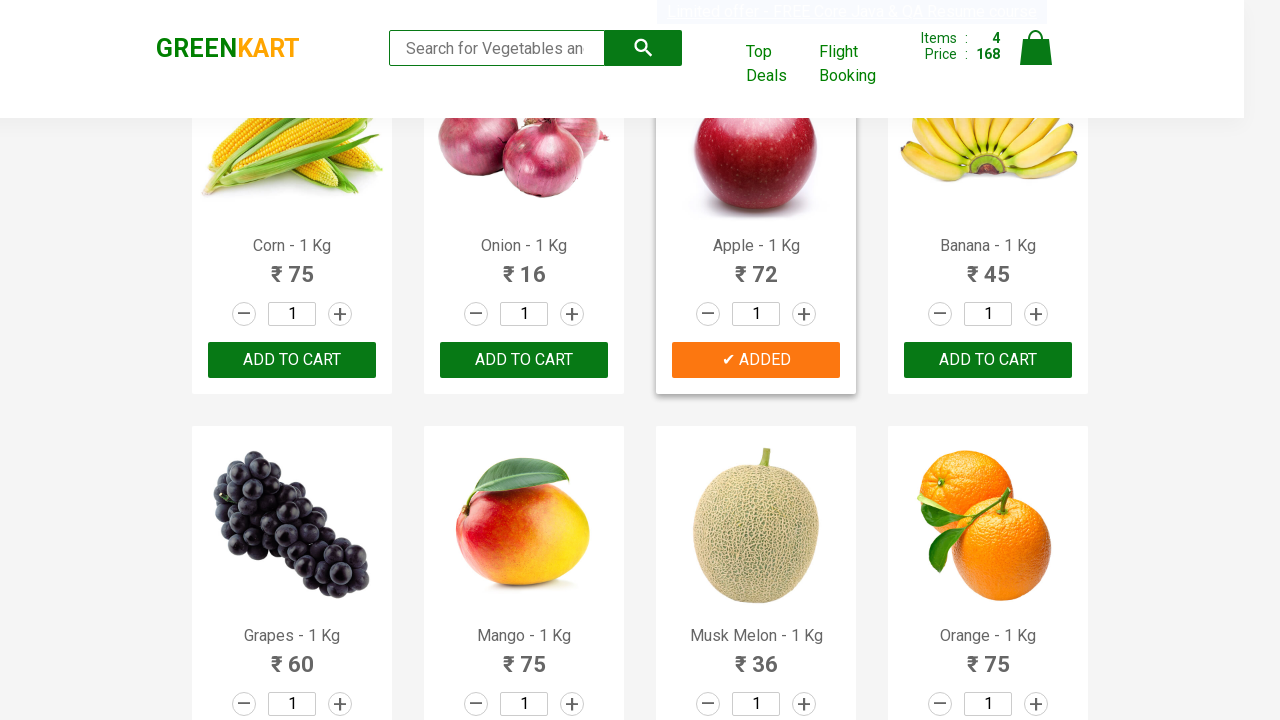

Clicked on Cart icon to view shopping cart at (1036, 48) on img[alt='Cart']
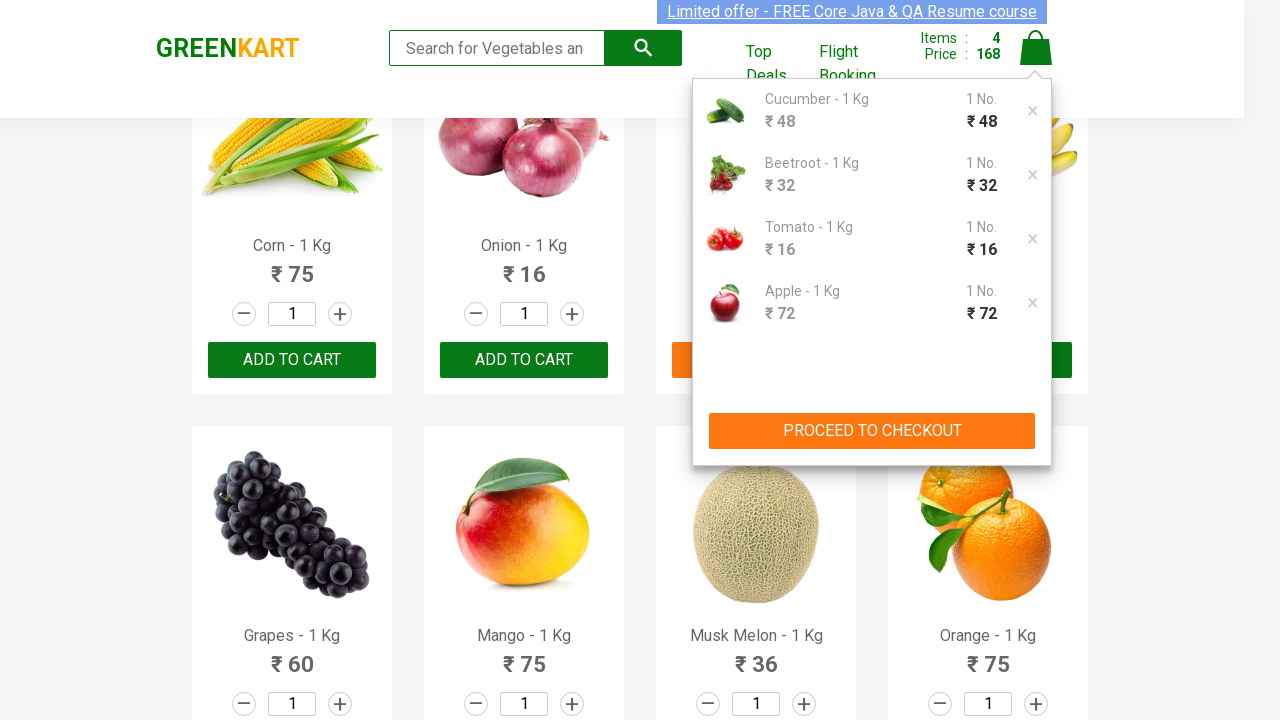

Clicked 'PROCEED TO CHECKOUT' button to complete checkout process at (872, 431) on button:has-text('PROCEED TO CHECKOUT')
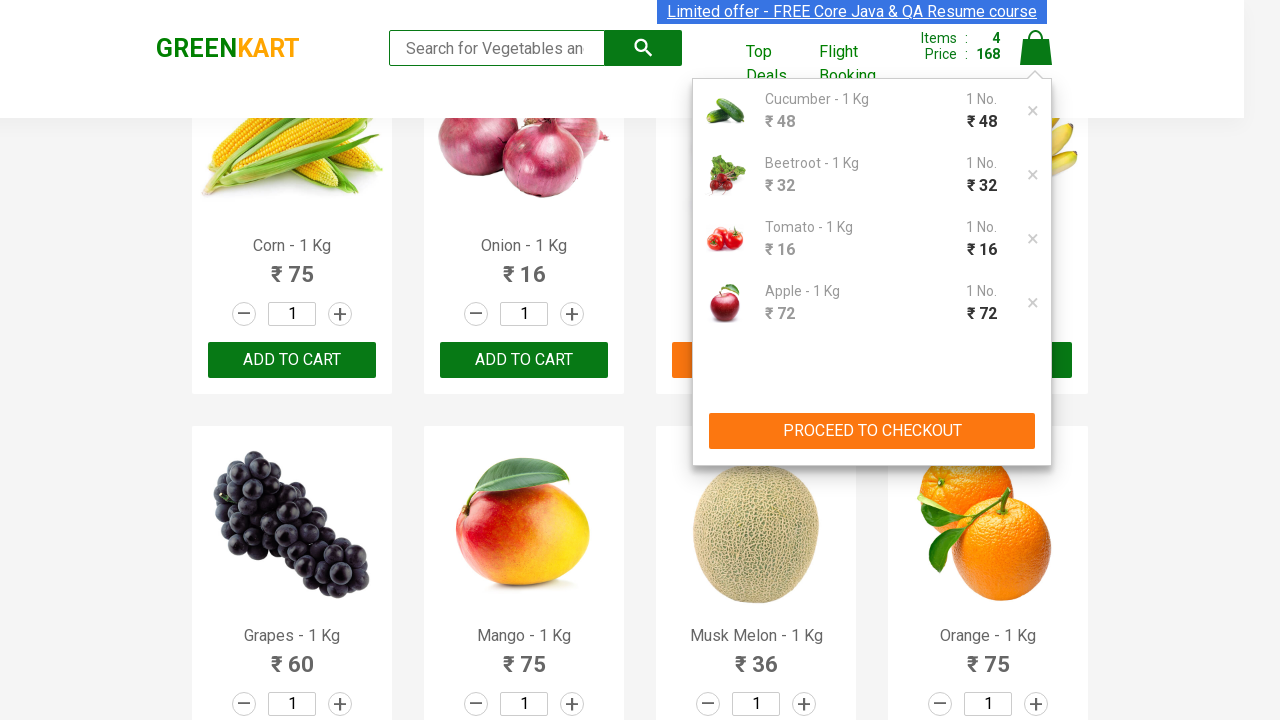

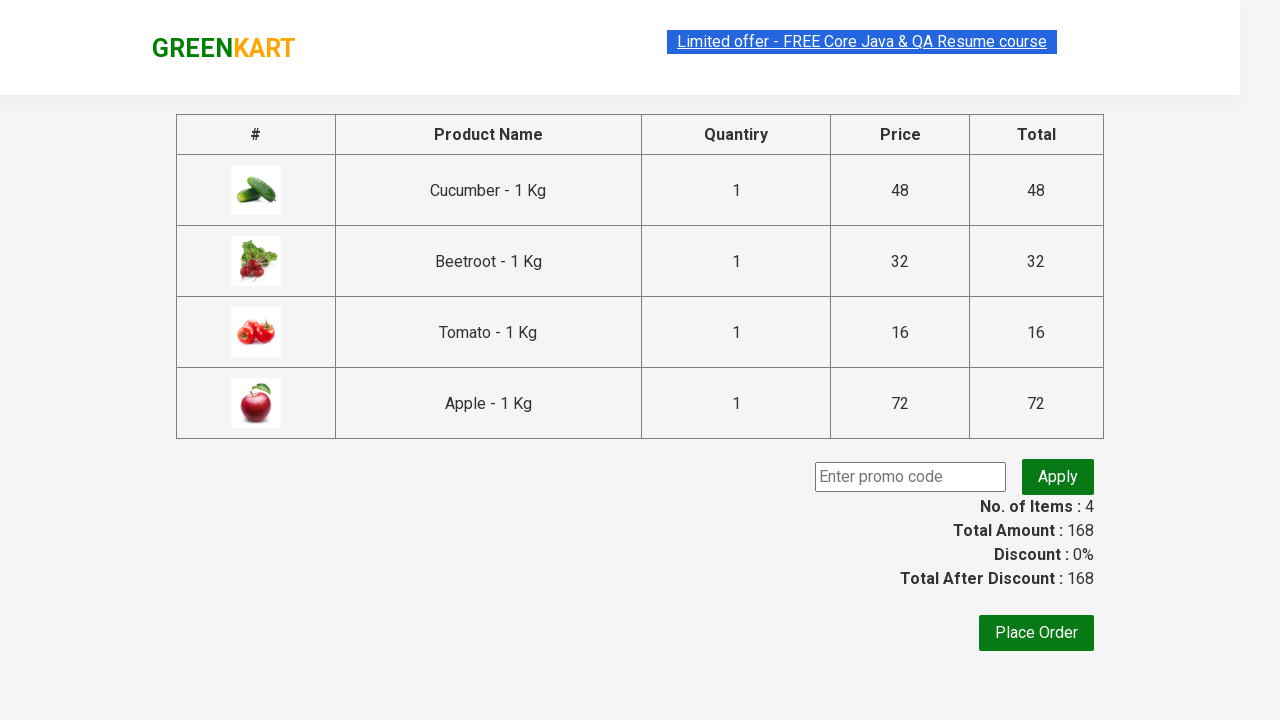